Tests file download functionality by clicking on a download link and verifying the file downloads successfully

Starting URL: https://the-internet.herokuapp.com/download

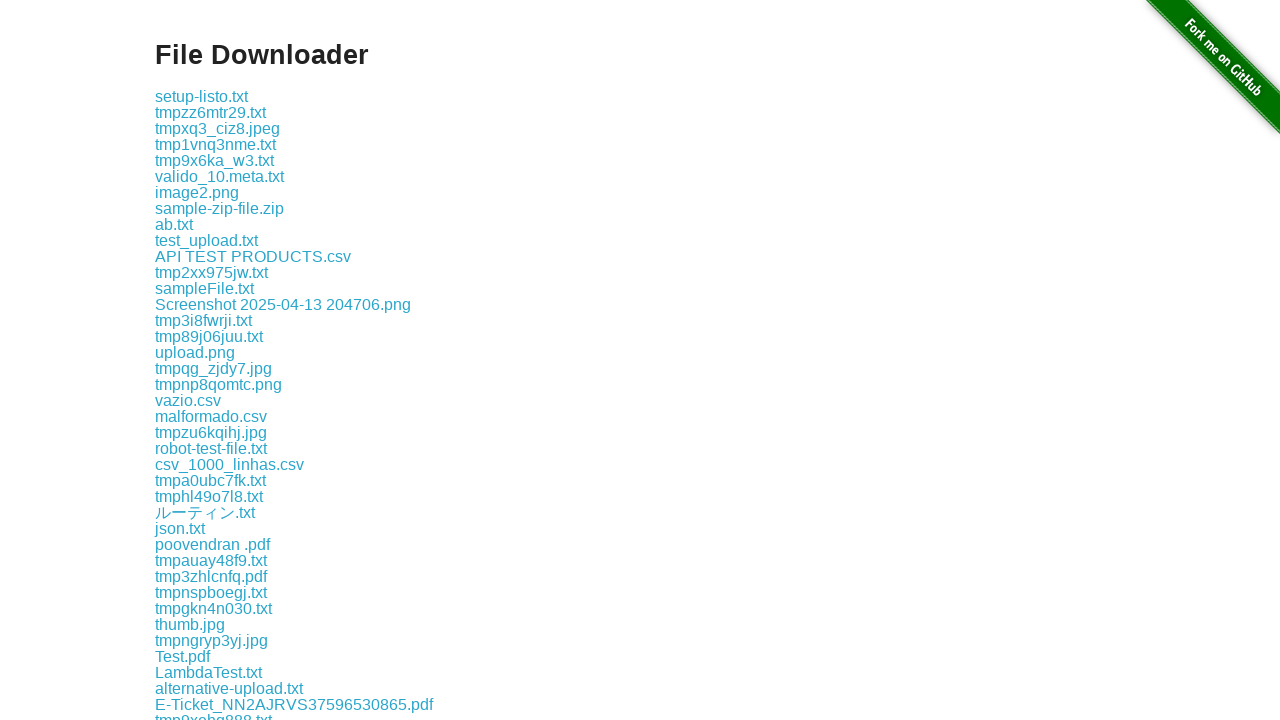

Clicked on some-file.txt download link at (198, 360) on xpath=//a[text()='some-file.txt']
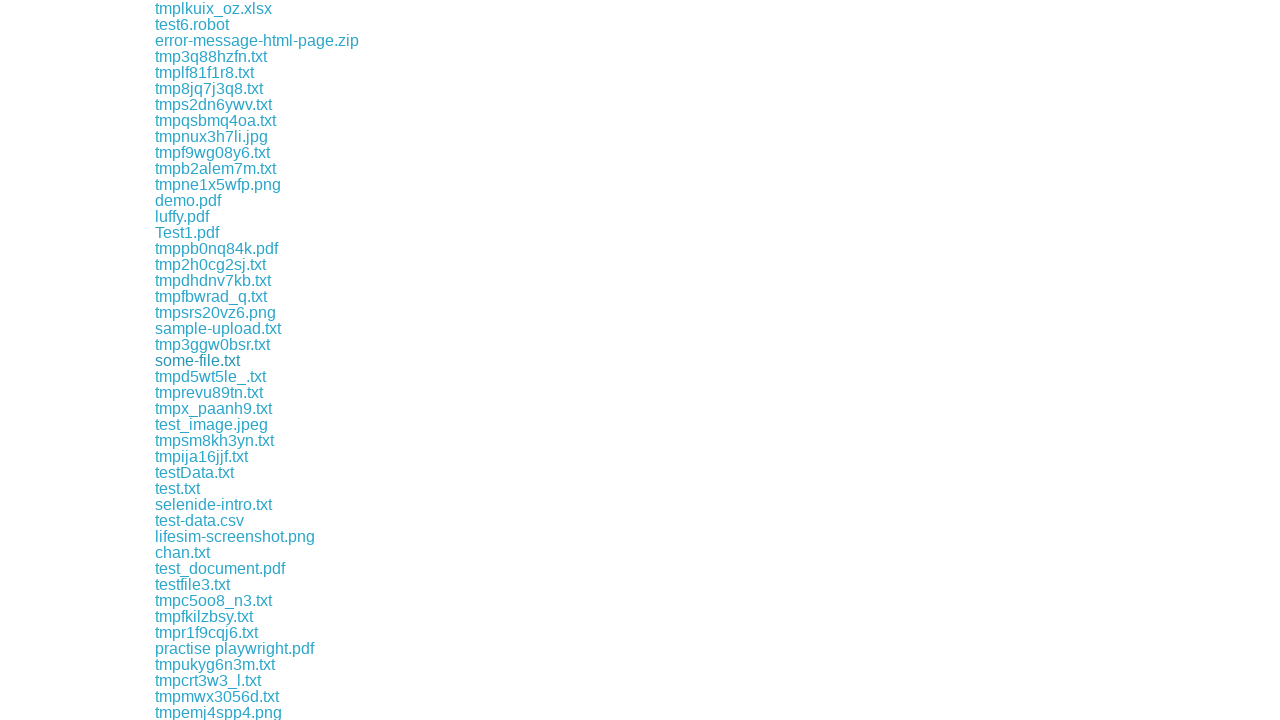

Clicked download link and waited for download to complete at (198, 360) on xpath=//a[text()='some-file.txt']
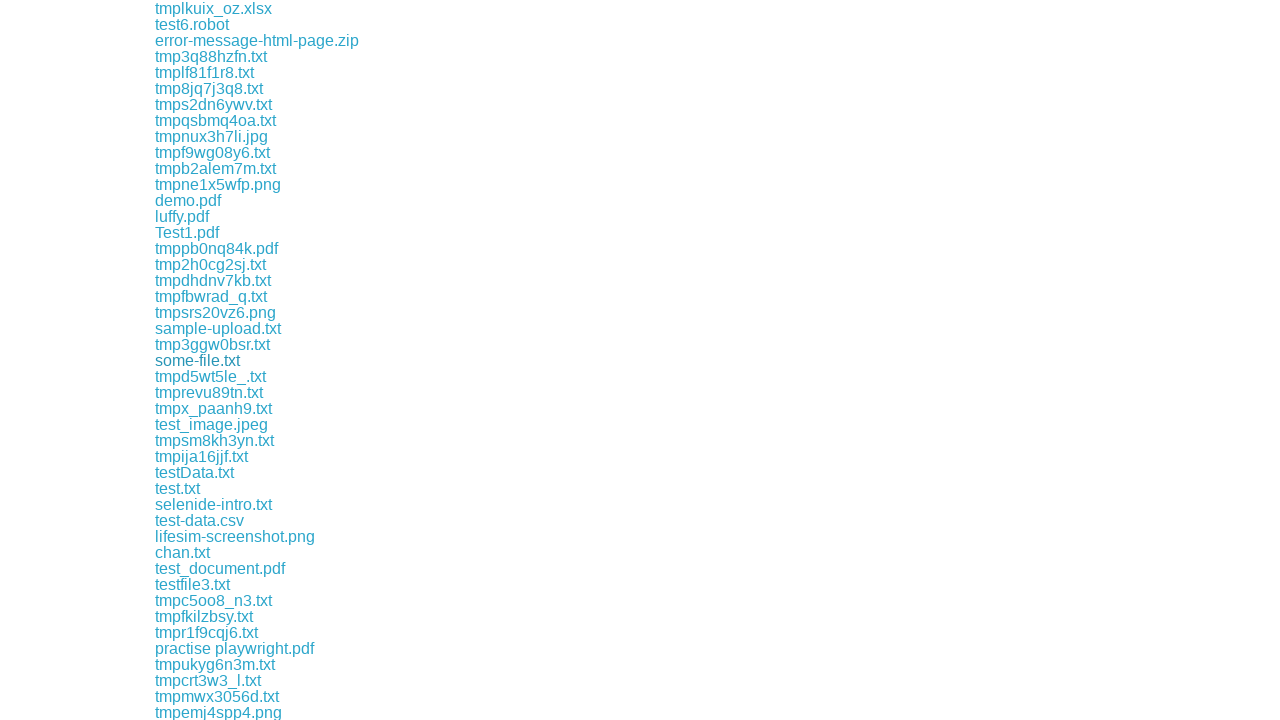

File download completed successfully
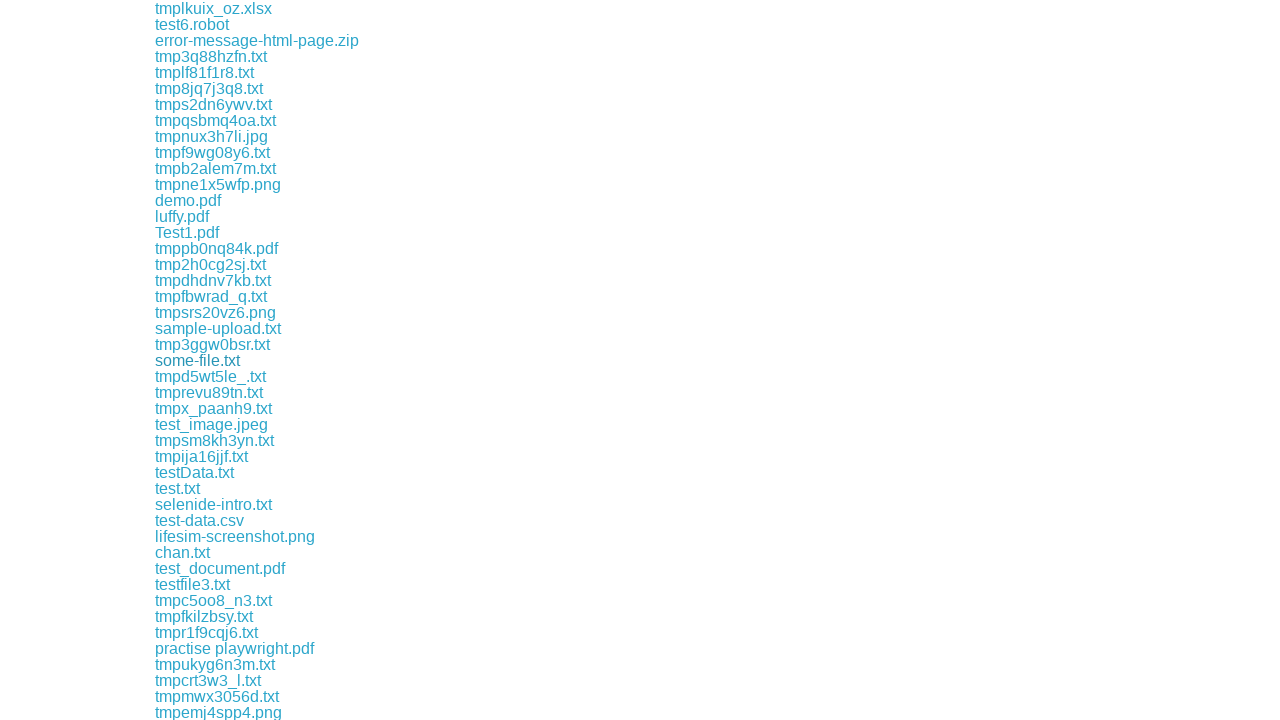

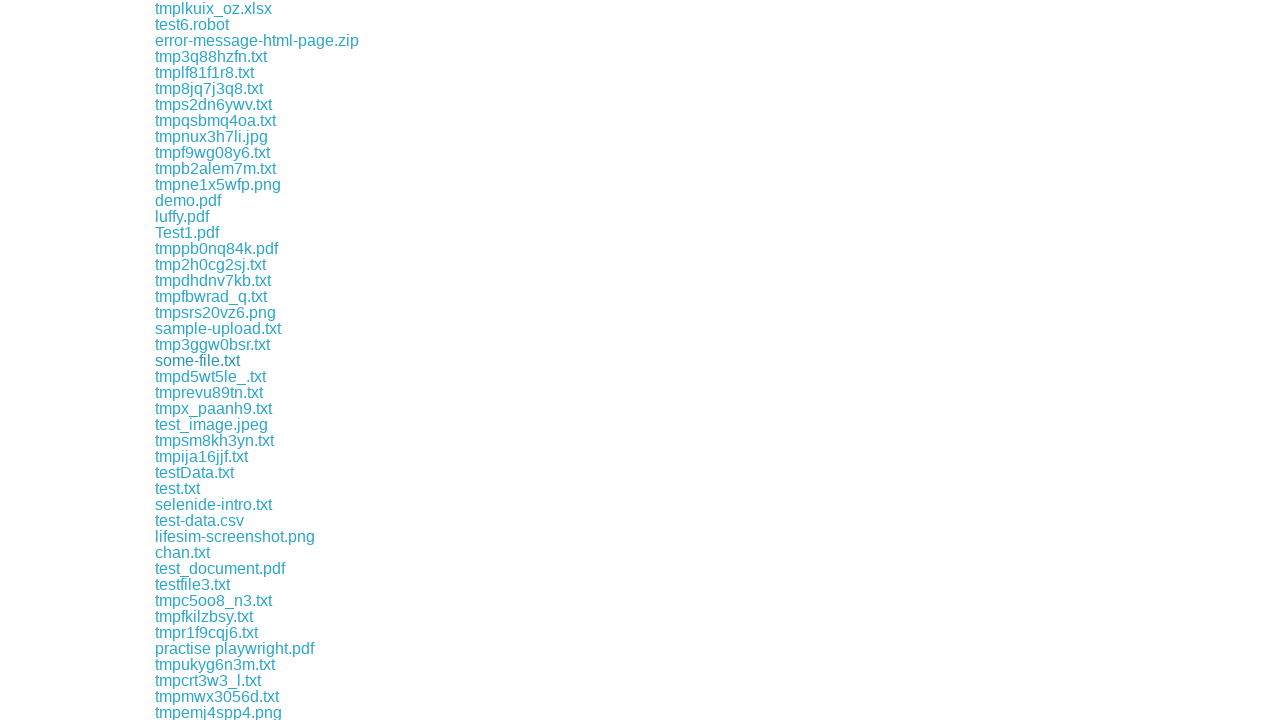